Tests navigation from the Playwright homepage to the API documentation page by clicking the API link

Starting URL: https://playwright.dev/

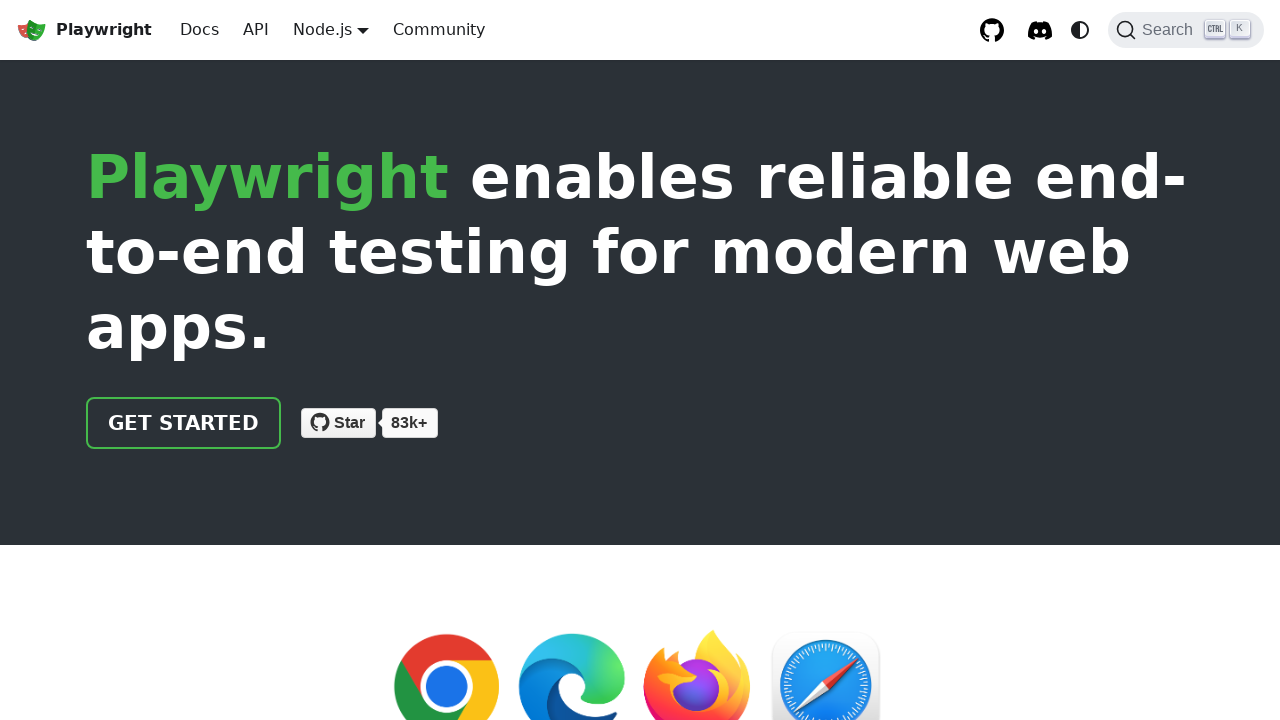

Clicked API link in navigation at (256, 30) on internal:role=link[name="API"i]
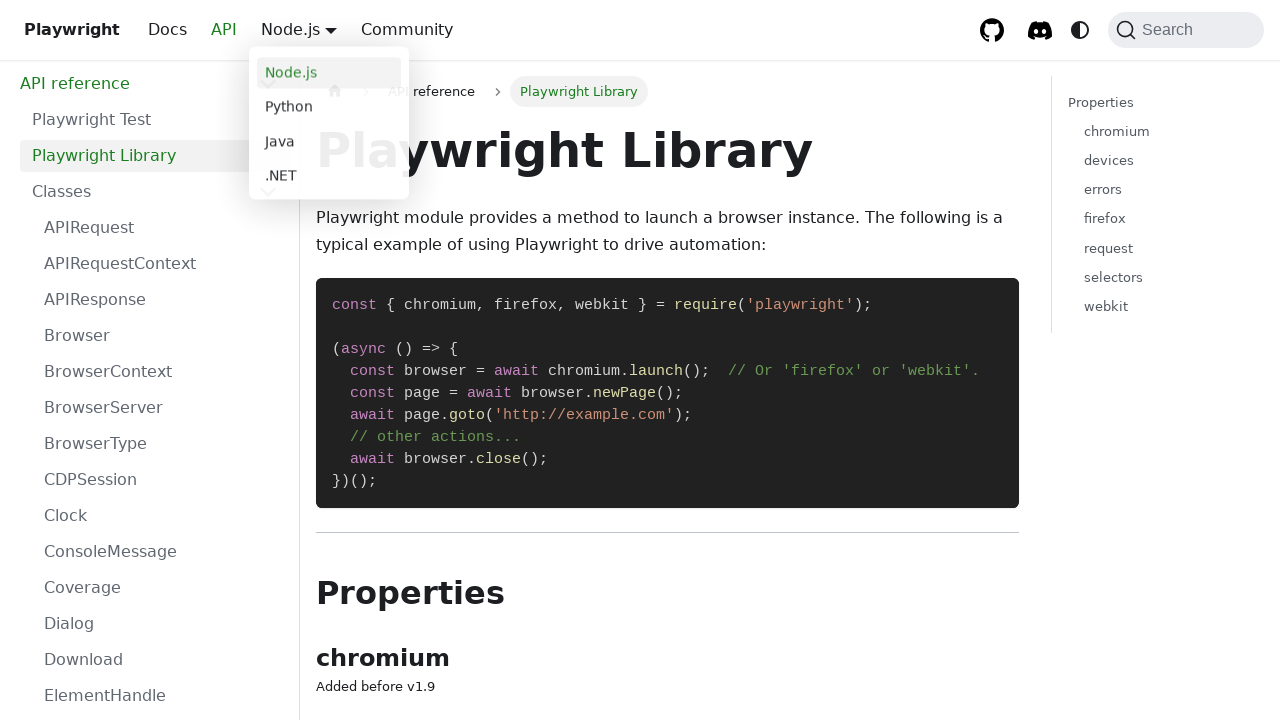

API documentation page fully loaded
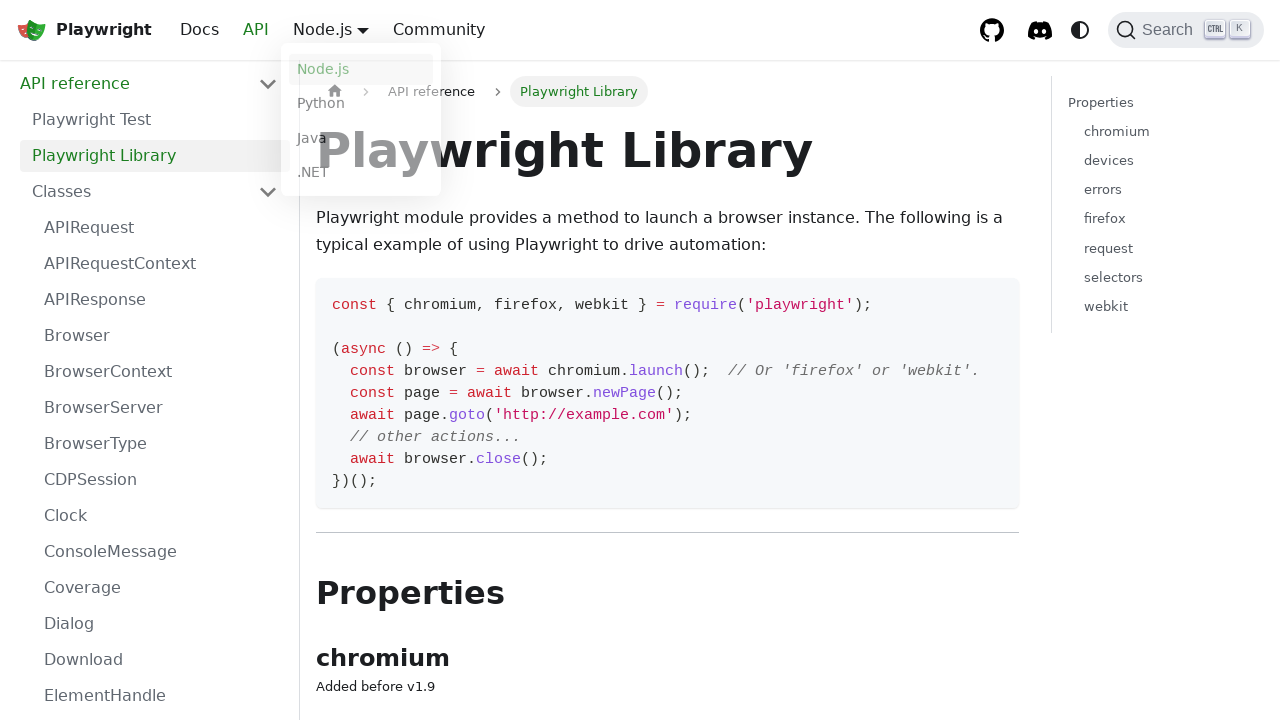

Verified URL contains 'api' - API page navigation successful
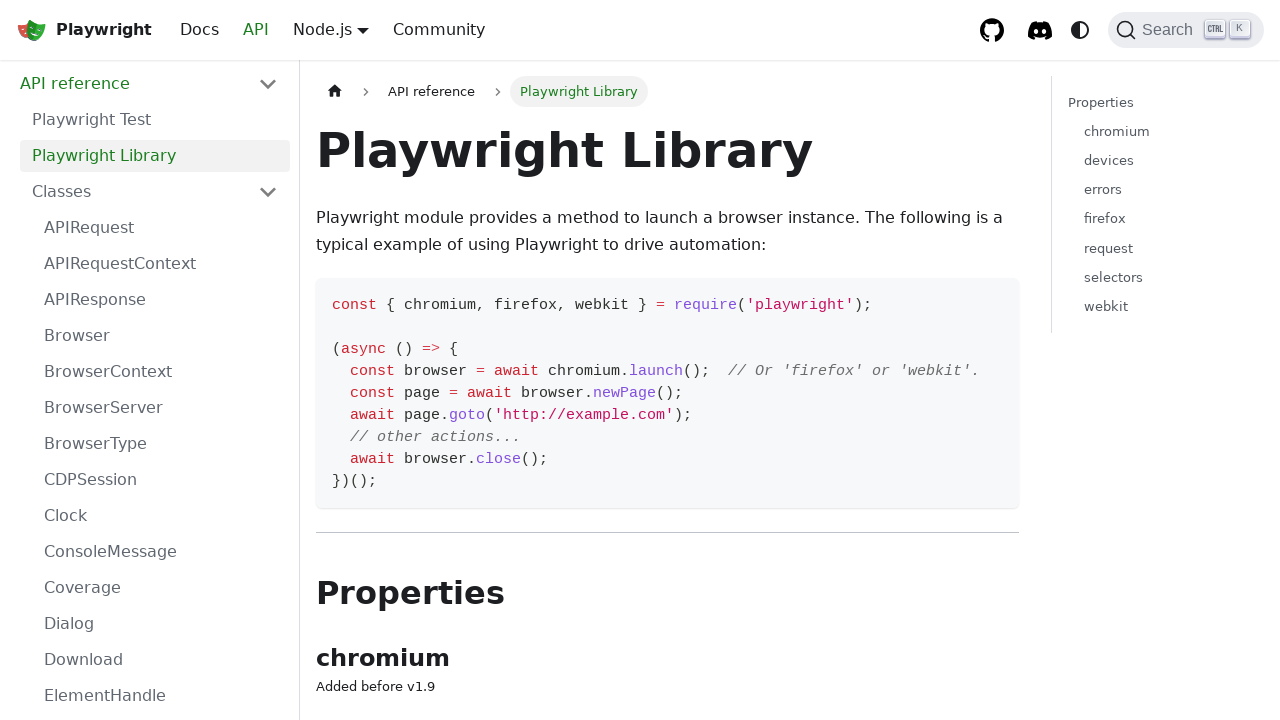

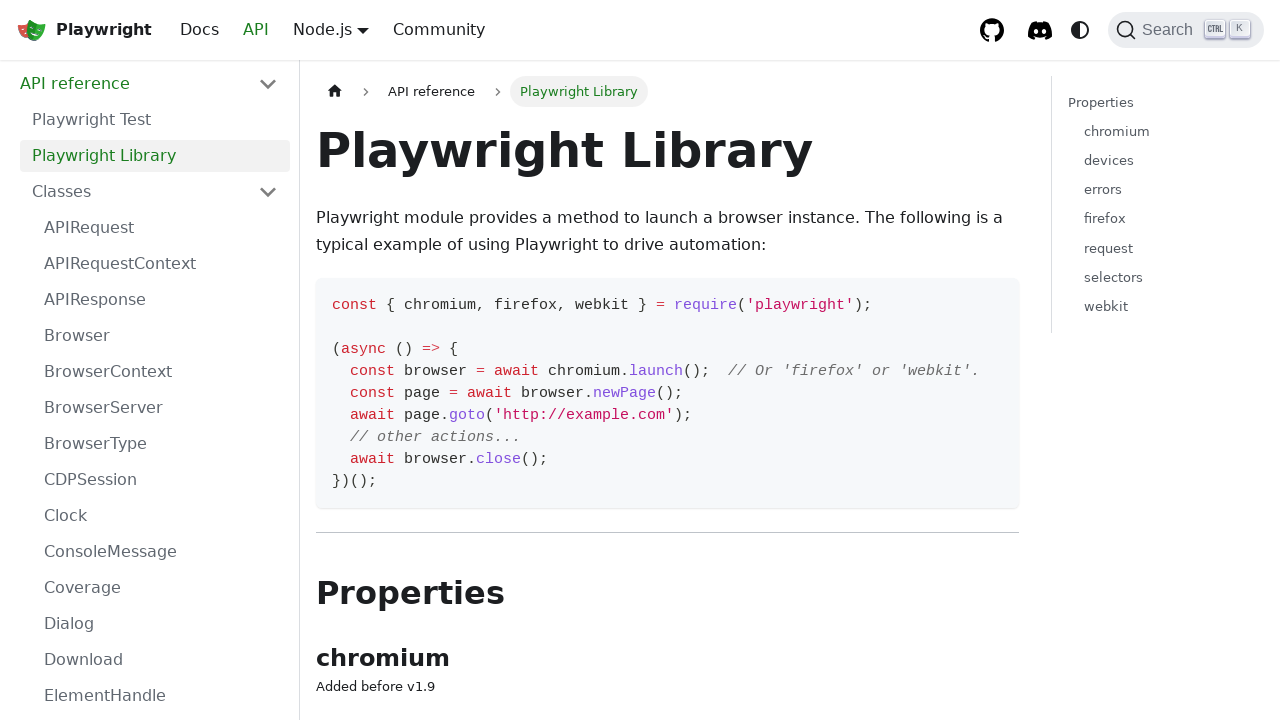